Tests the passenger selection dropdown by clicking to open it, incrementing the adult passenger count 4 times, and clicking the Done button to confirm the selection.

Starting URL: https://rahulshettyacademy.com/dropdownsPractise/

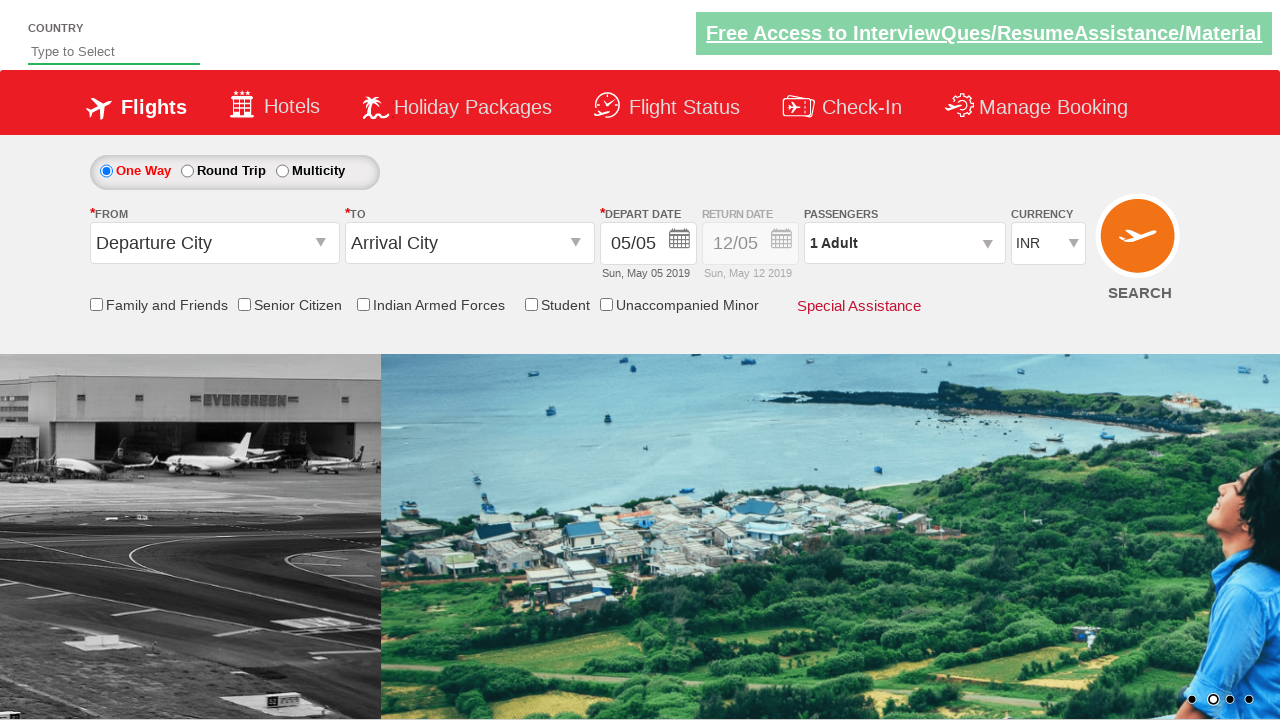

Clicked passenger info dropdown to open it at (904, 243) on xpath=//div[@id='divpaxinfo']
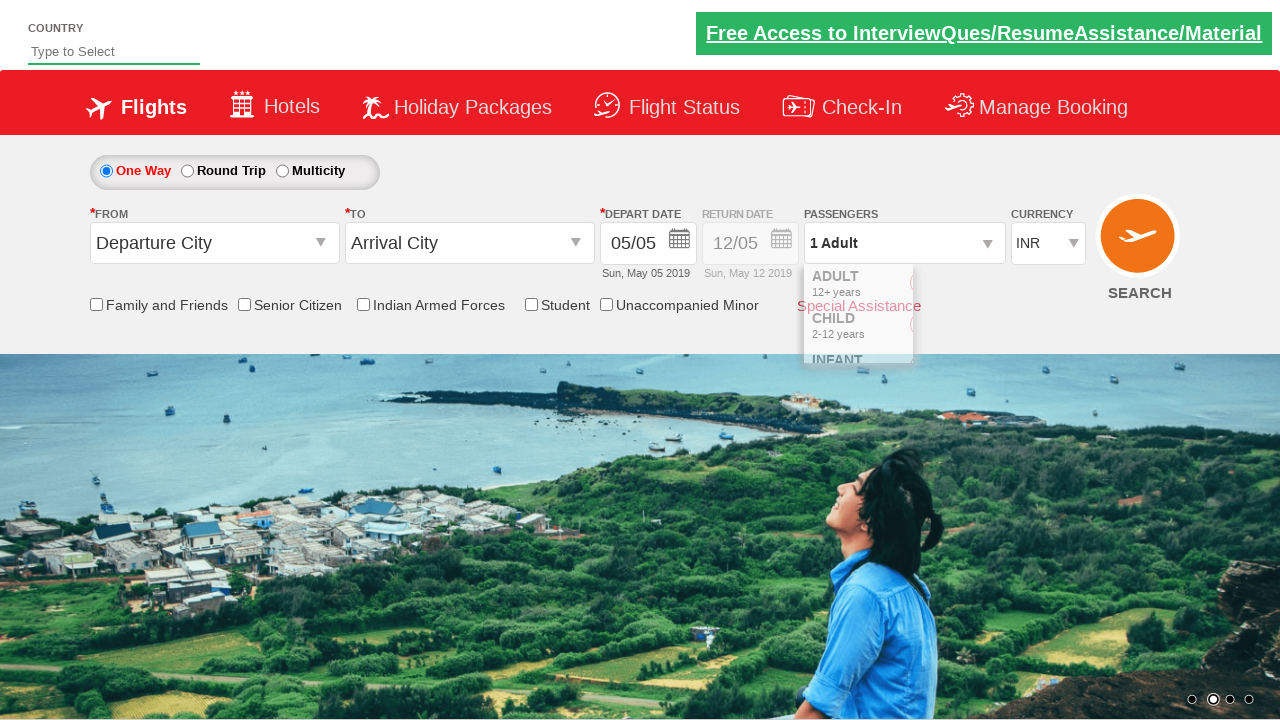

Passenger dropdown opened and increment adult button became visible
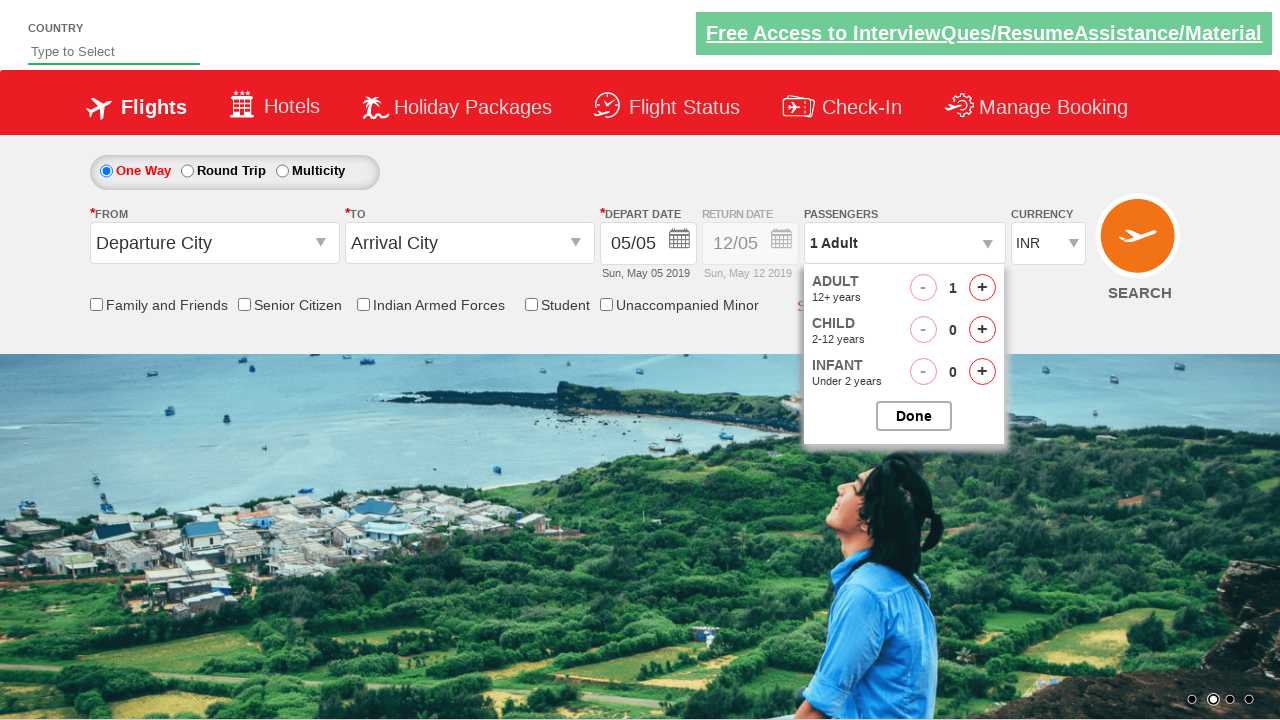

Clicked increment adult button (click 1 of 4) at (982, 288) on xpath=//span[@id='hrefIncAdt']
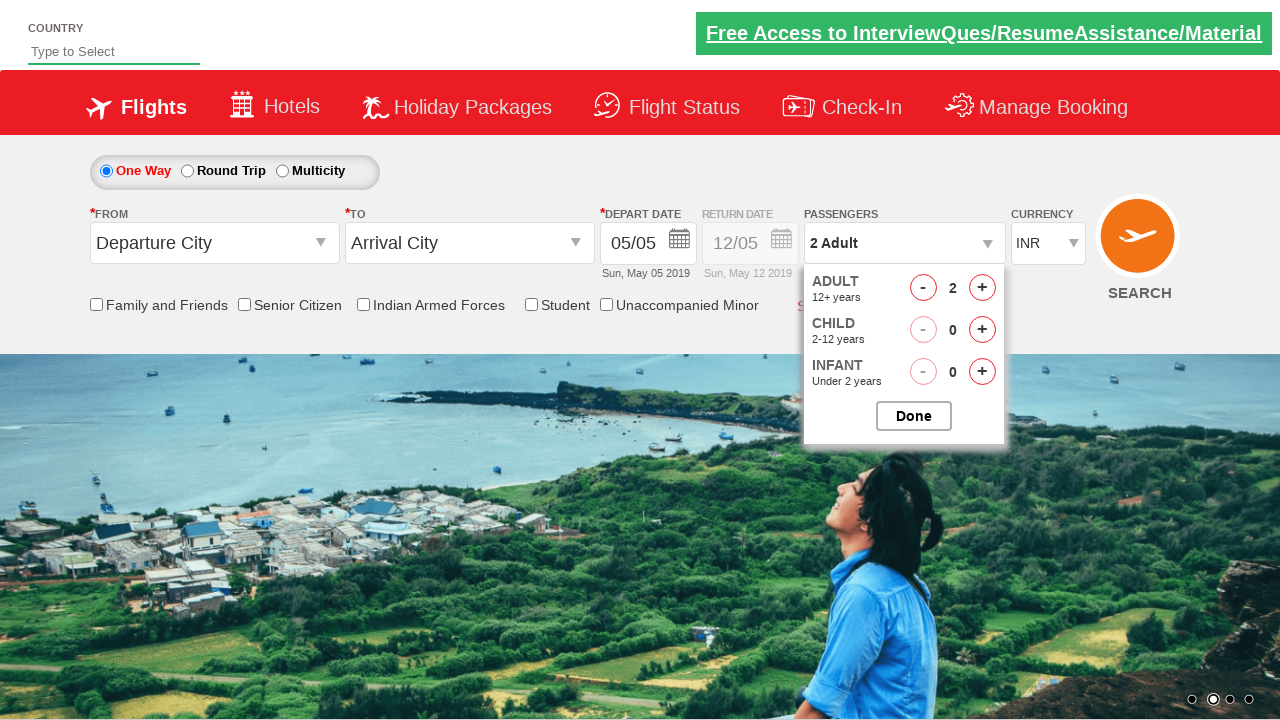

Clicked increment adult button (click 2 of 4) at (982, 288) on xpath=//span[@id='hrefIncAdt']
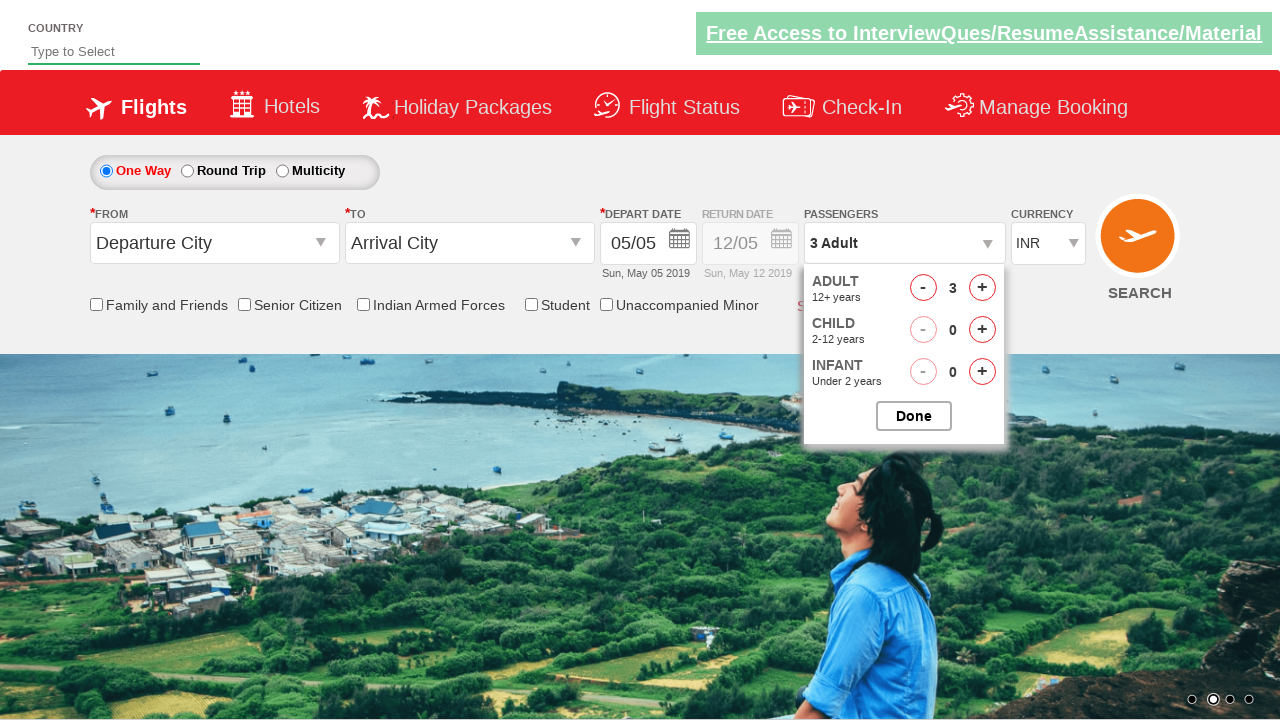

Clicked increment adult button (click 3 of 4) at (982, 288) on xpath=//span[@id='hrefIncAdt']
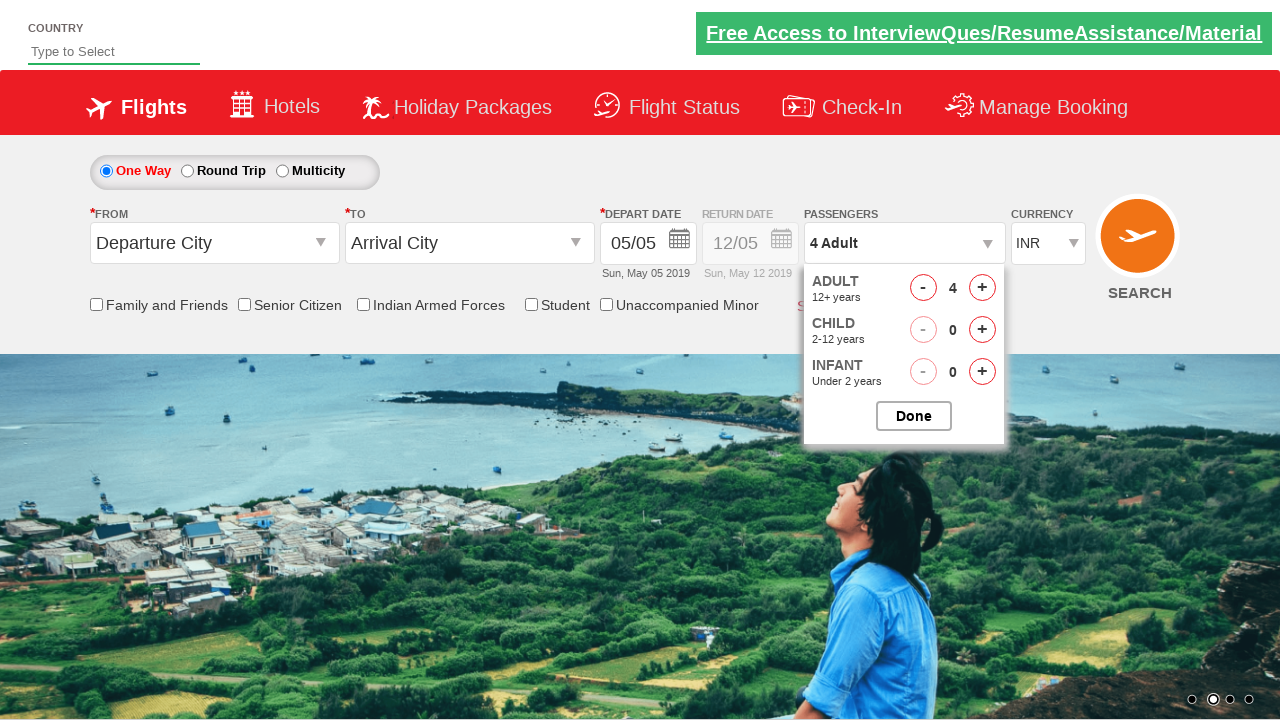

Clicked increment adult button (click 4 of 4) at (982, 288) on xpath=//span[@id='hrefIncAdt']
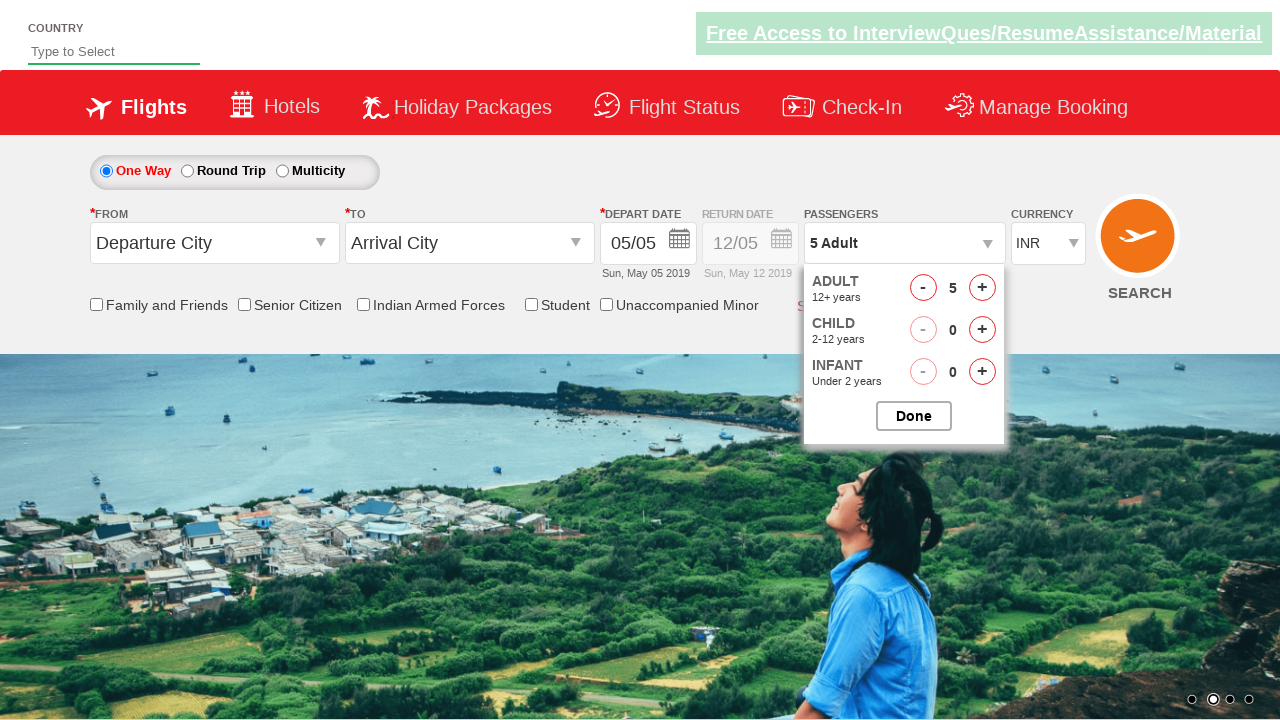

Clicked Done button to confirm passenger selection at (914, 416) on xpath=//input[@value='Done']
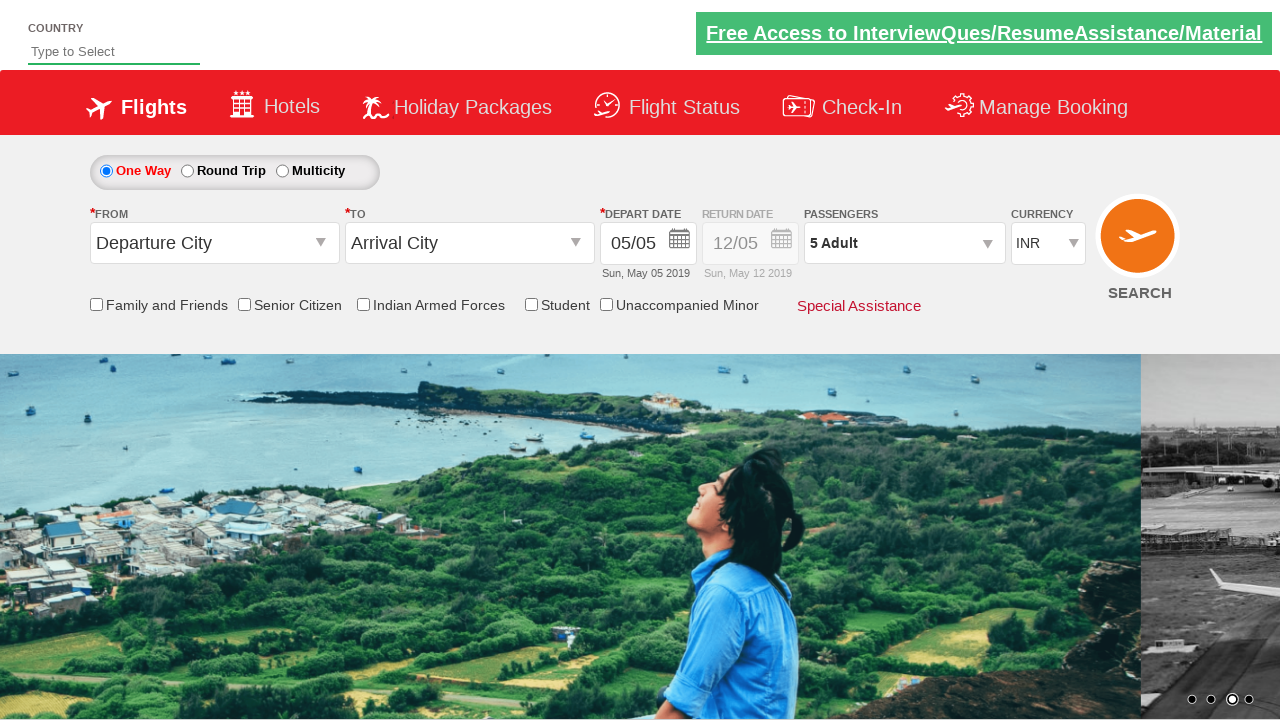

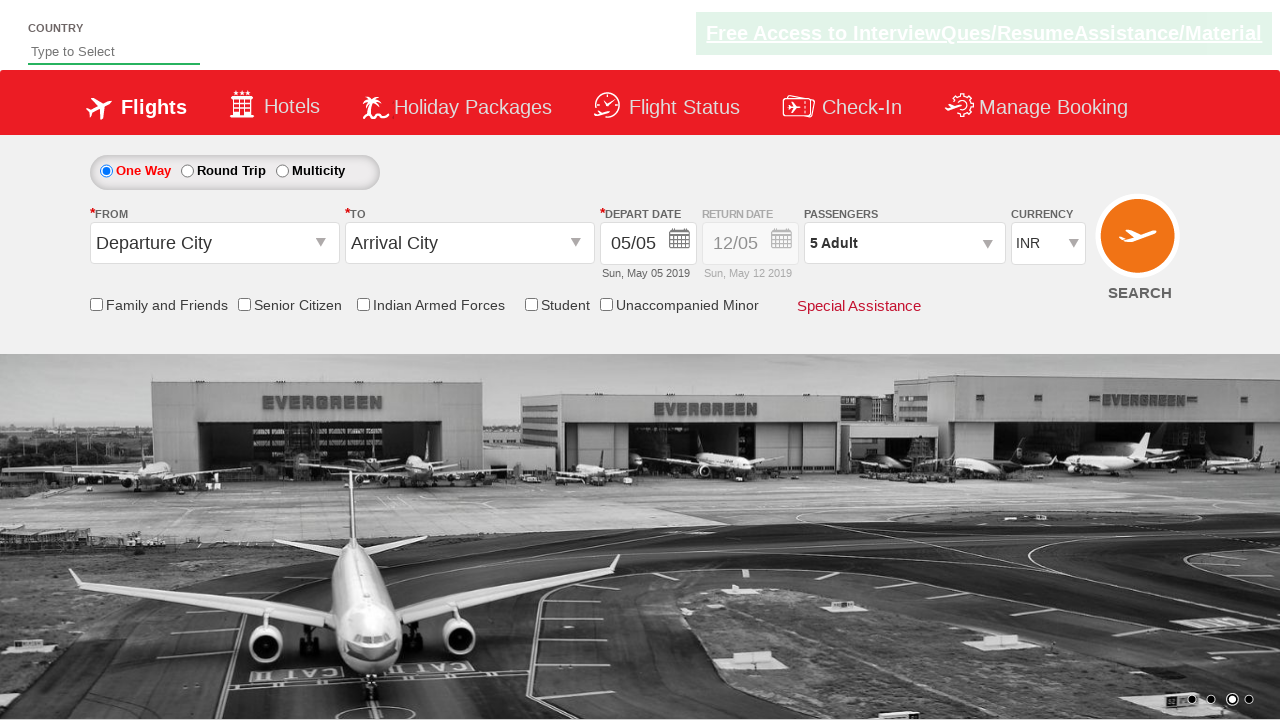